Tests a registration form by entering text in the username field, clearing it, re-entering text, and interacting with a terms checkbox. Also verifies element states like enabled, displayed, and selected.

Starting URL: https://thetestingworld.com/testings/

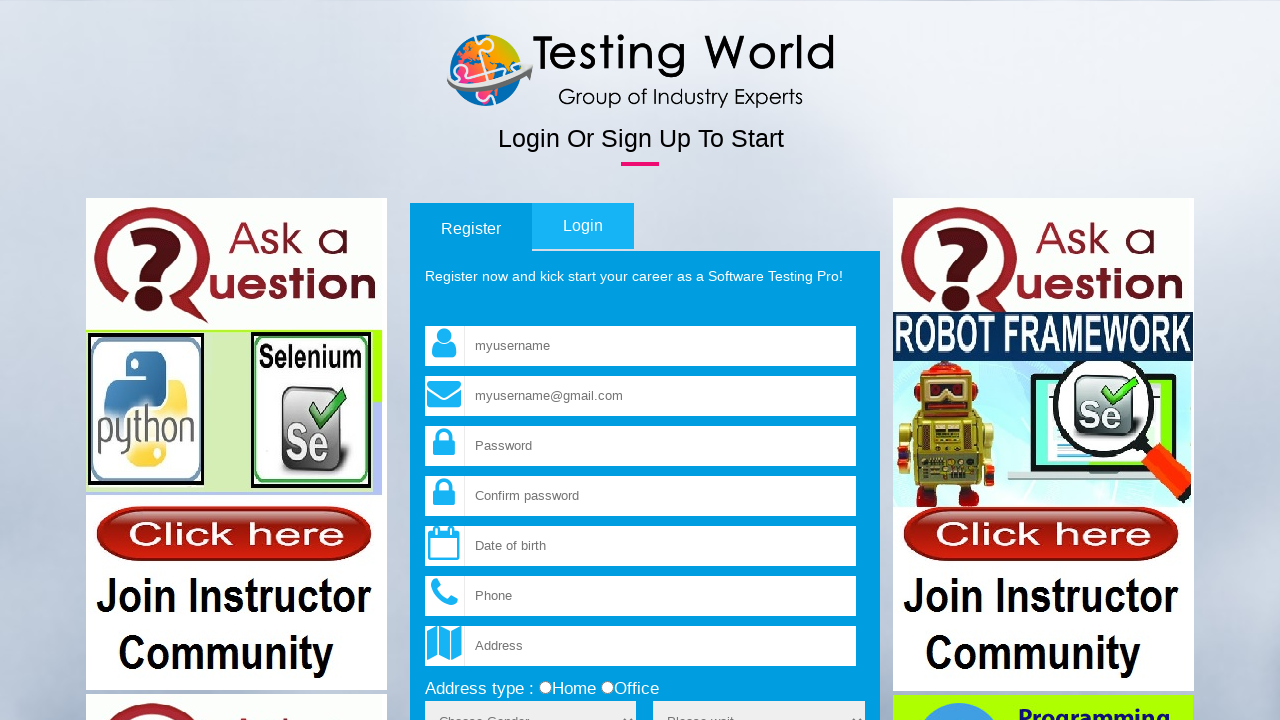

Filled username field with 'Hello' on input[name='fld_username']
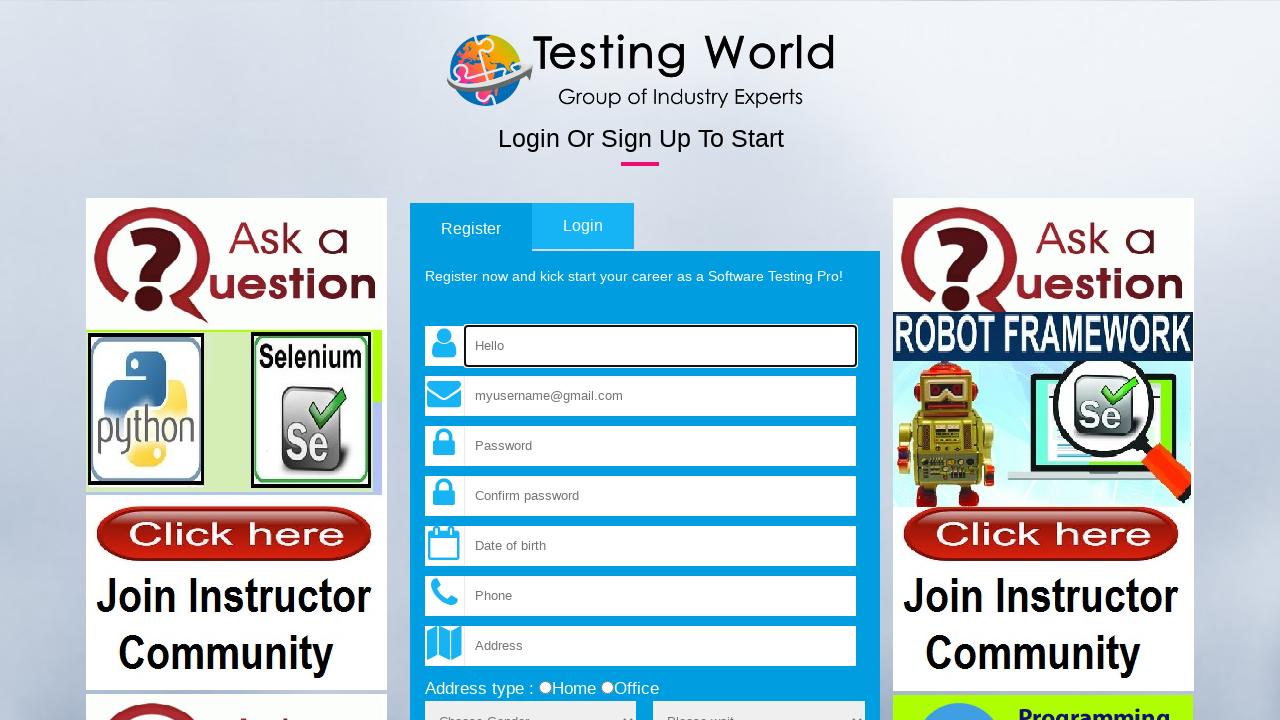

Cleared username field on input[name='fld_username']
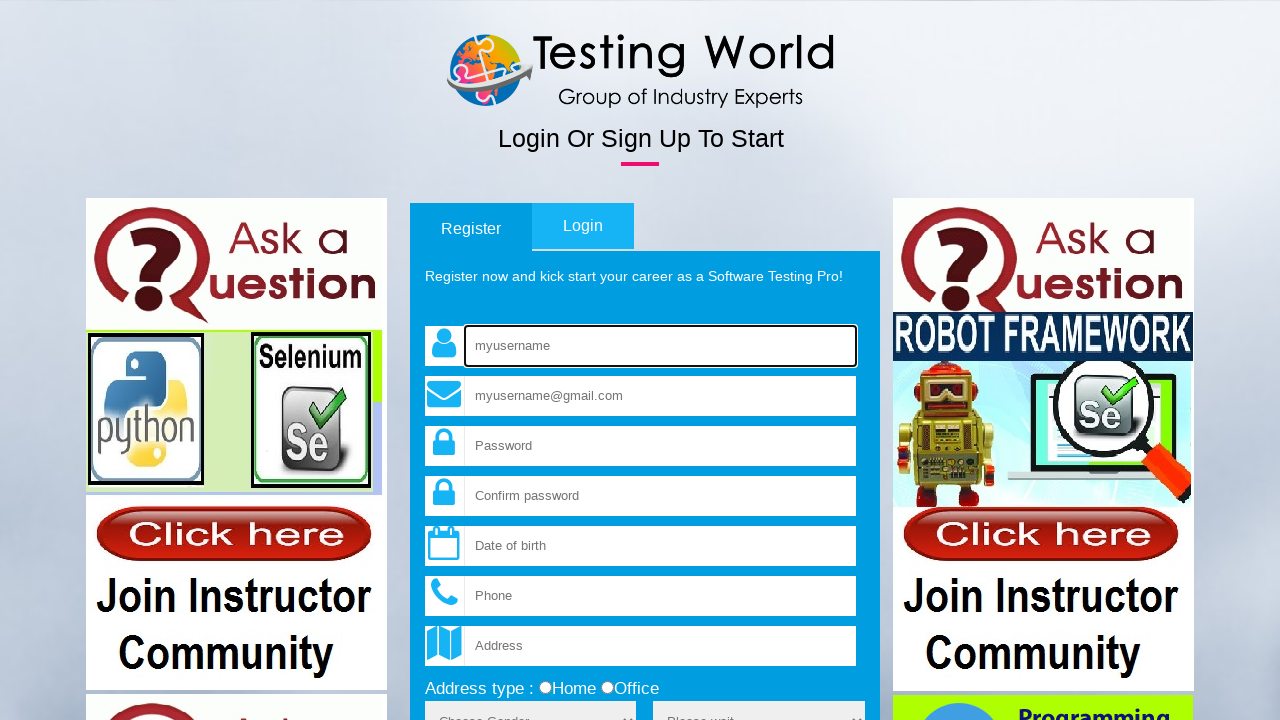

Filled username field with 'Testing' on input[name='fld_username']
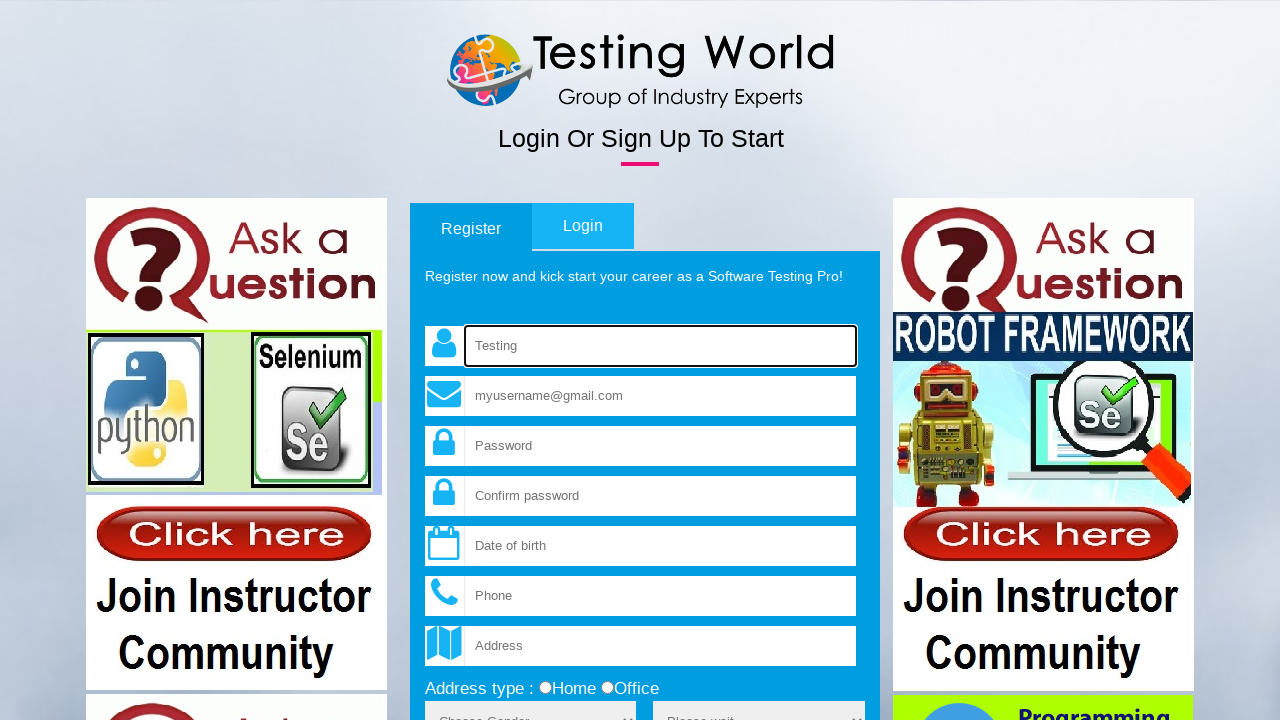

Waited for 'Read Detail' link to be visible
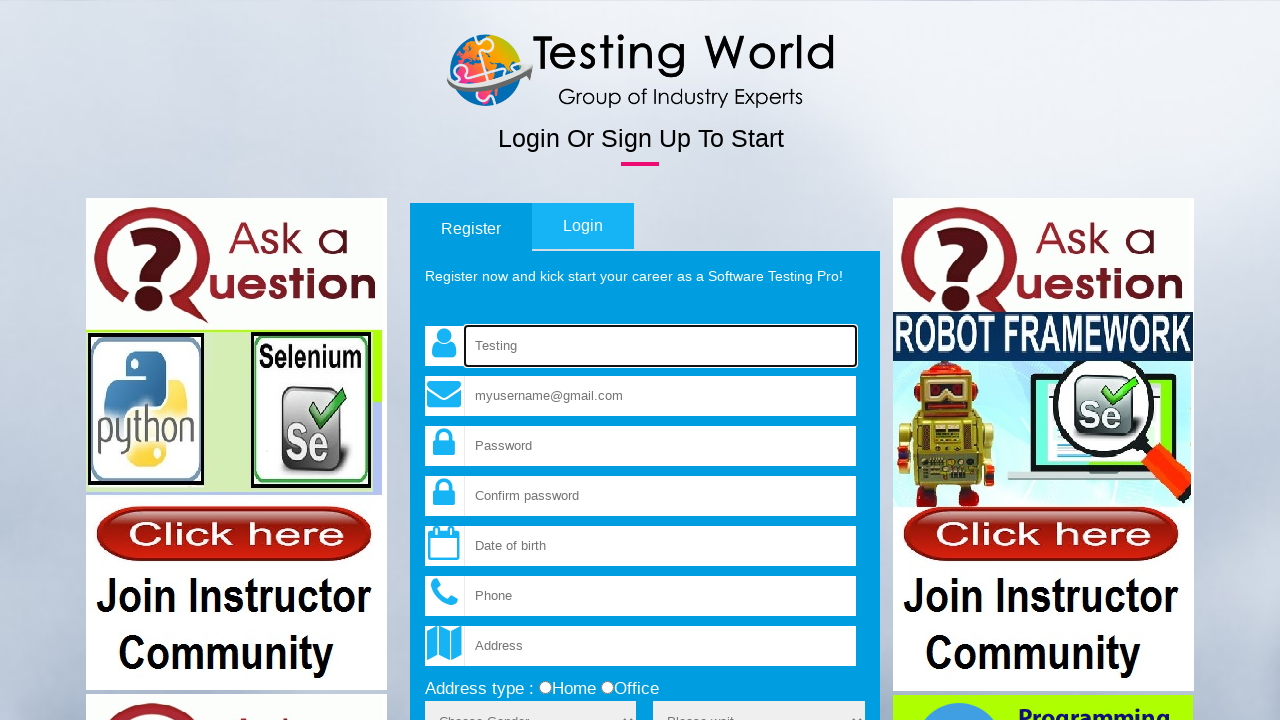

Checked the terms checkbox at (431, 361) on input[name='terms']
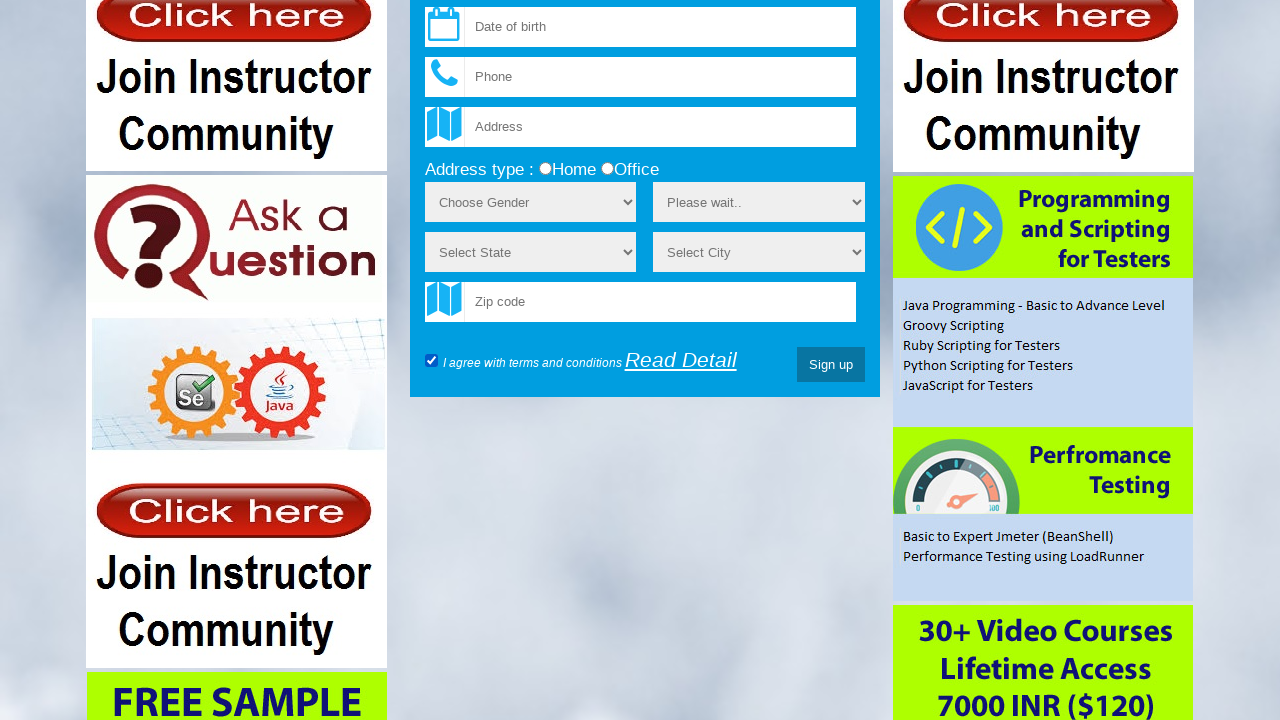

Verified Sign up button is visible
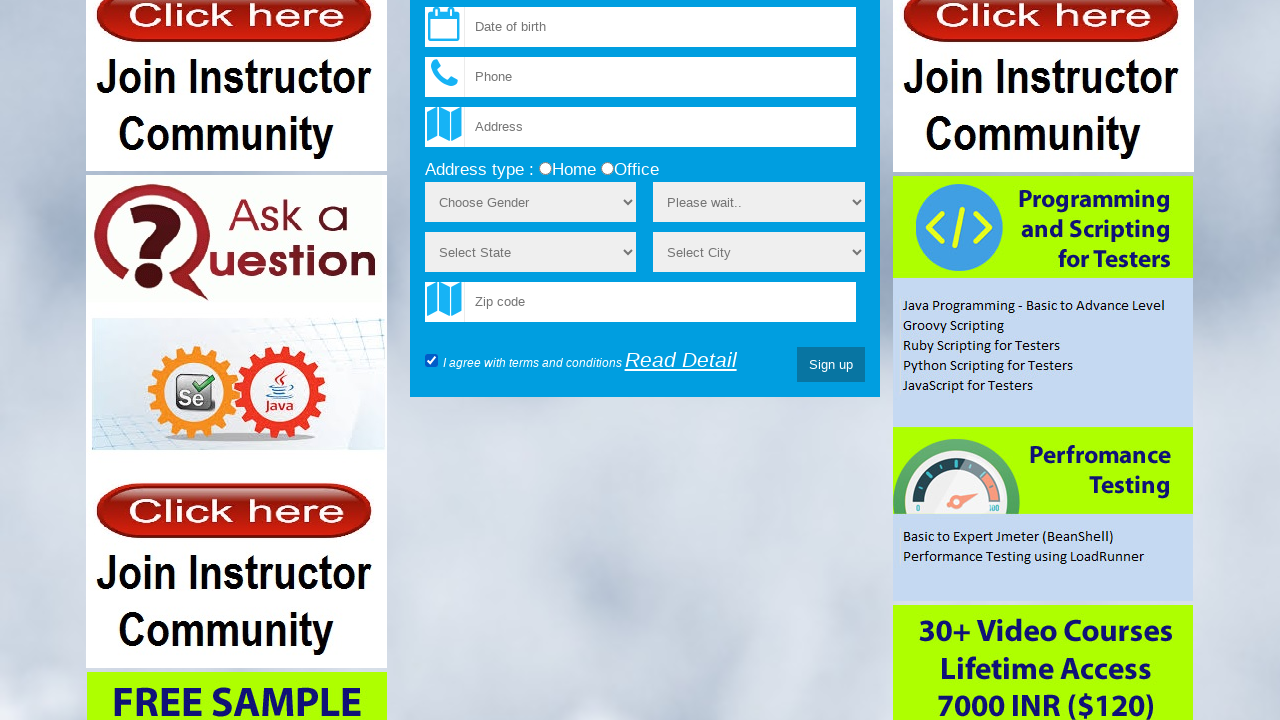

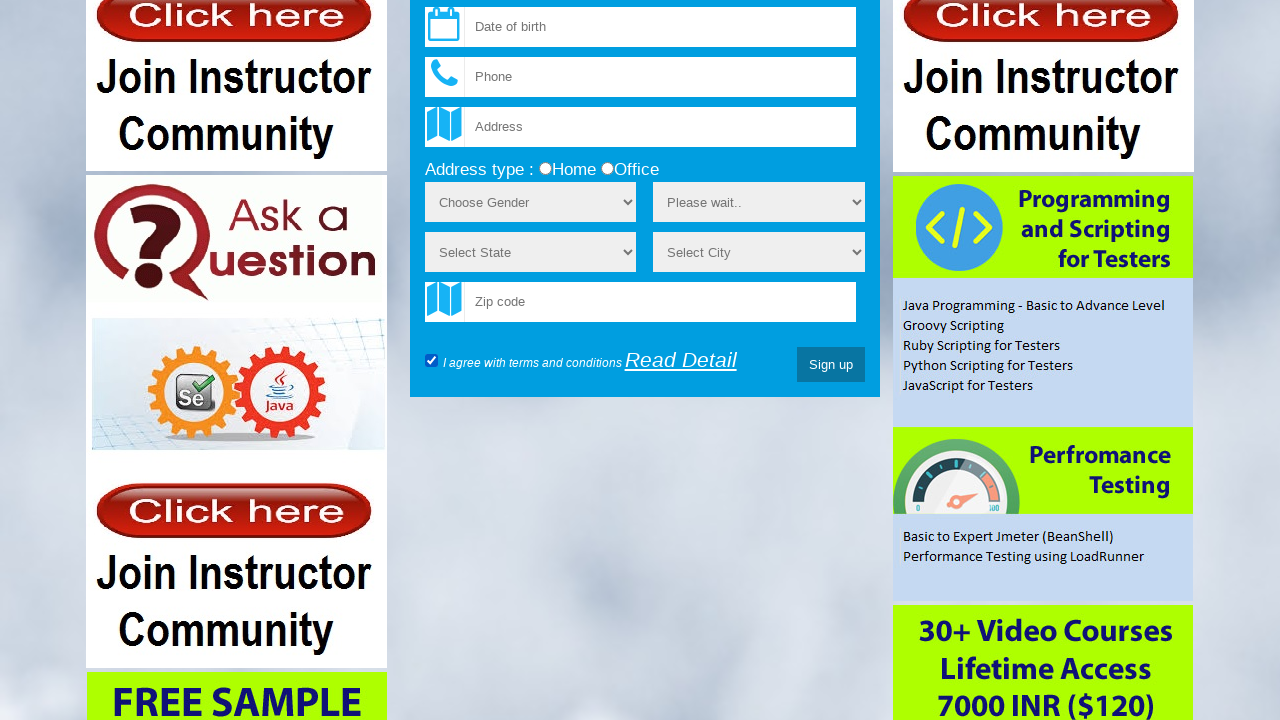